Navigates to the Challenging DOM page and verifies that edit and delete action links are present in the table rows

Starting URL: https://the-internet.herokuapp.com/

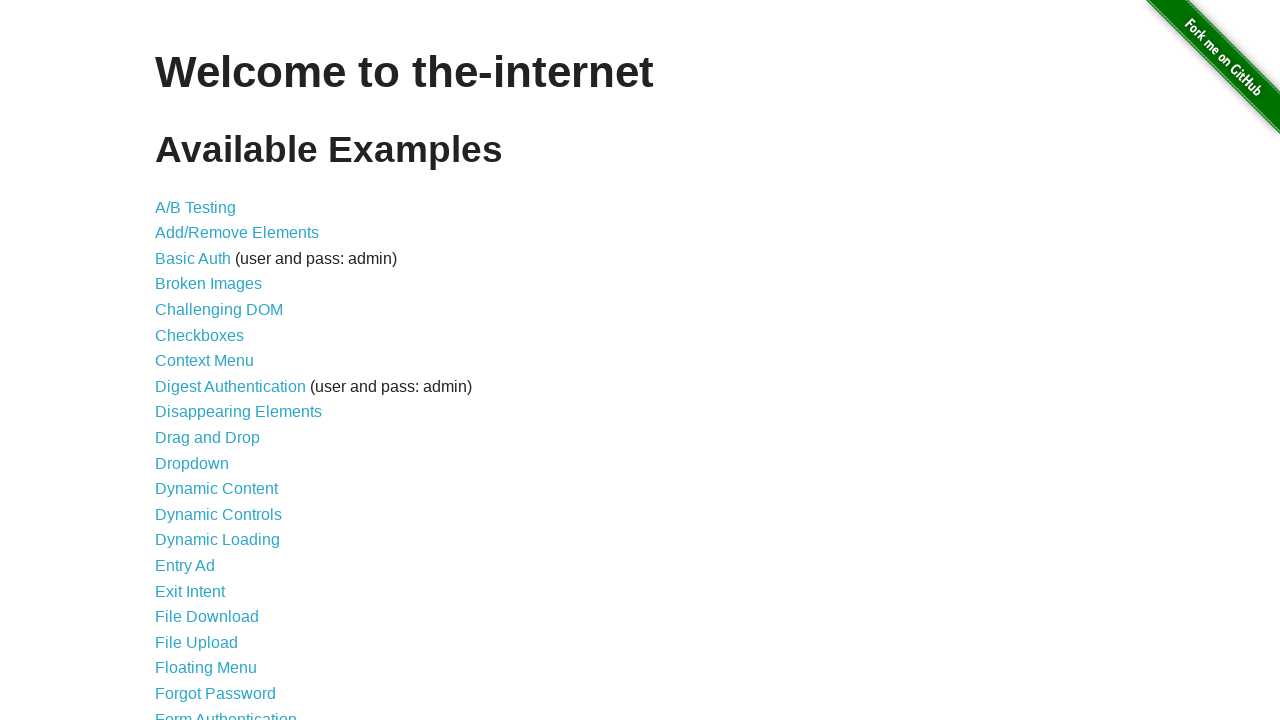

Clicked on Challenging DOM link at (219, 310) on xpath=//a[normalize-space()='Challenging DOM']
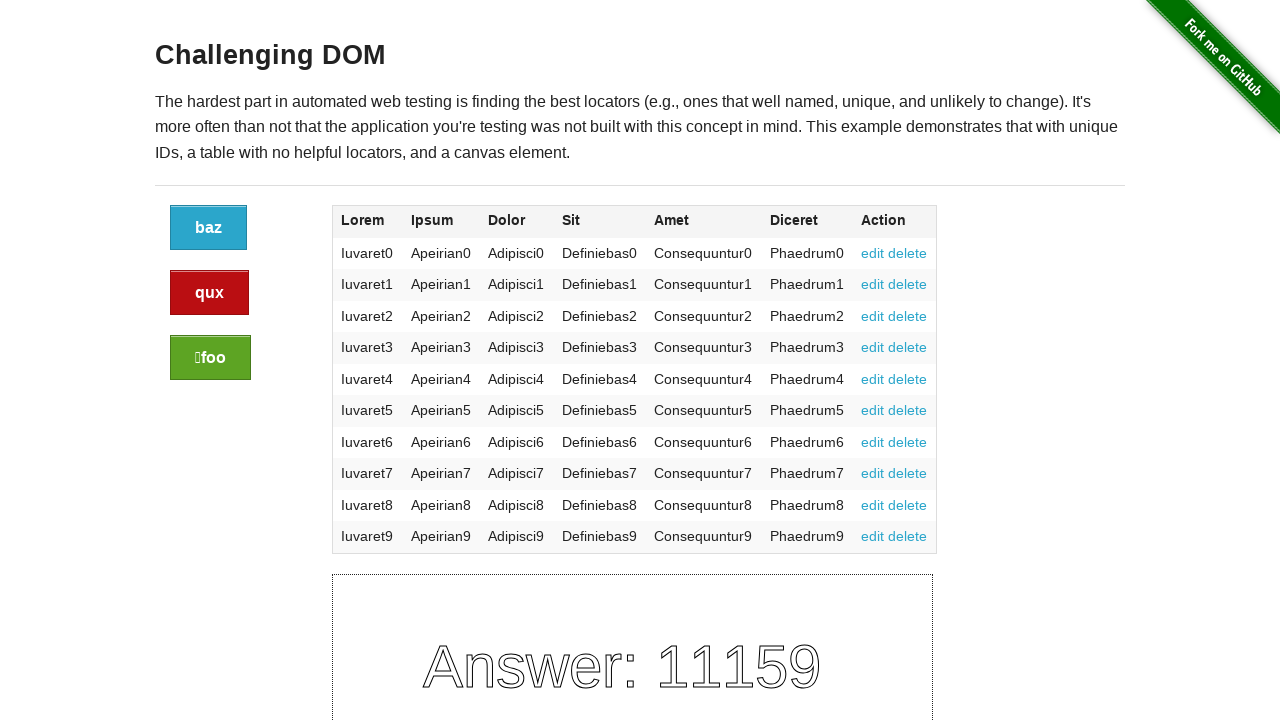

Page heading loaded
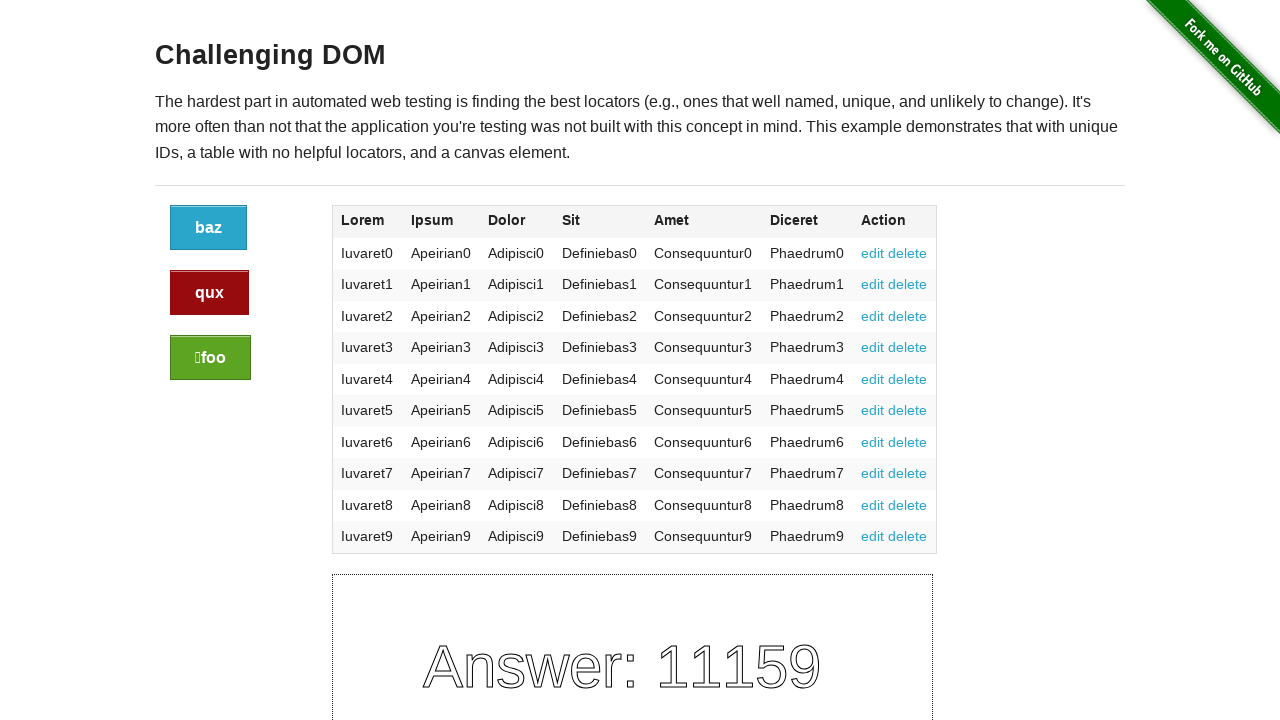

Table with rows loaded
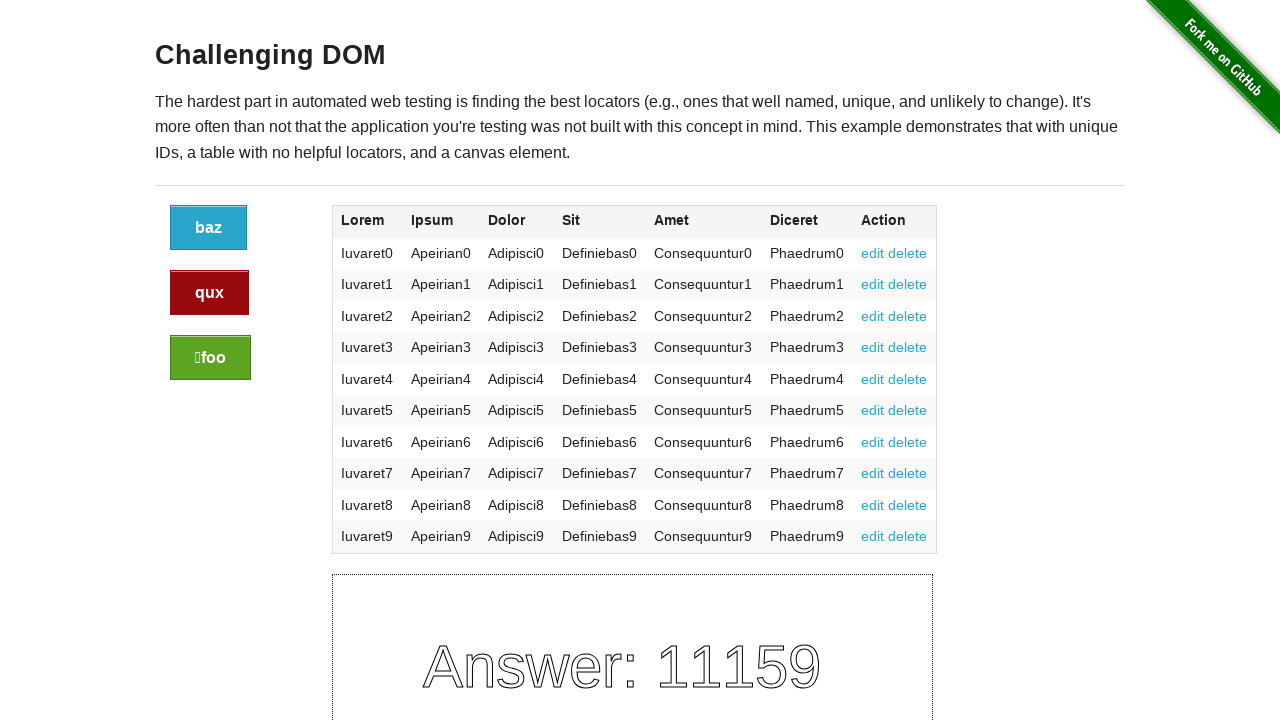

Edit action link found in first table row
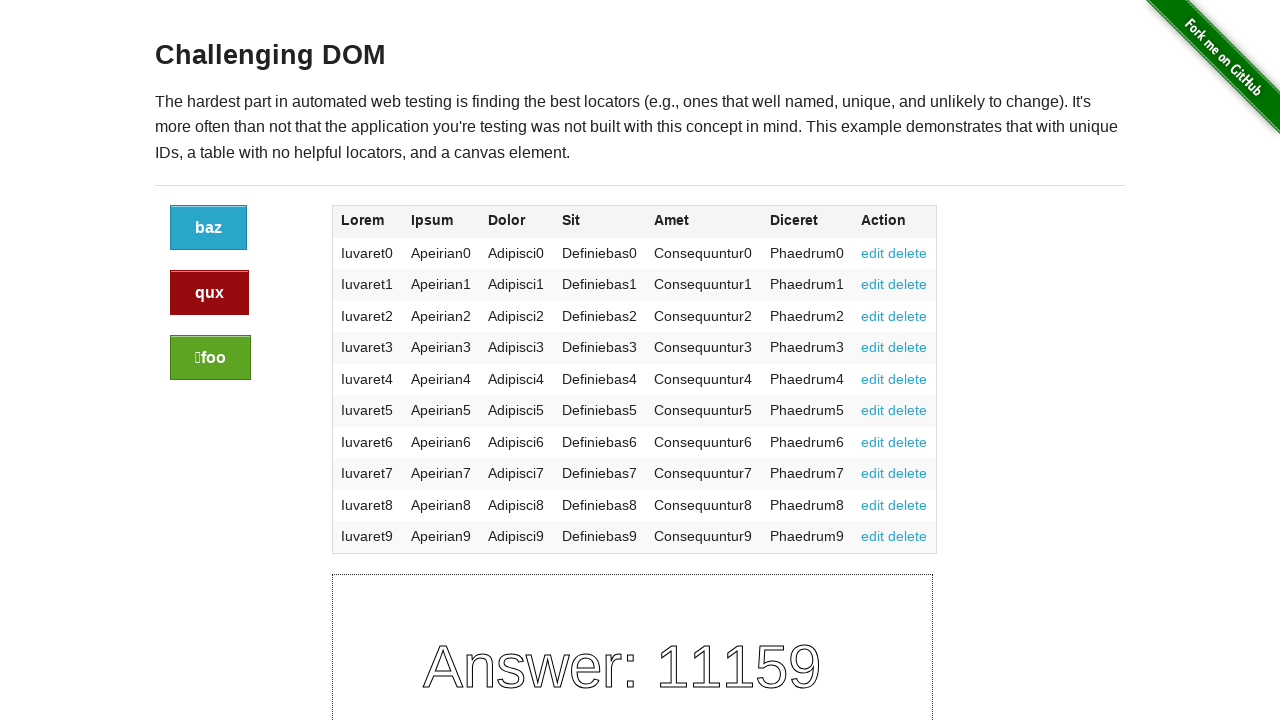

Delete action link found in first table row
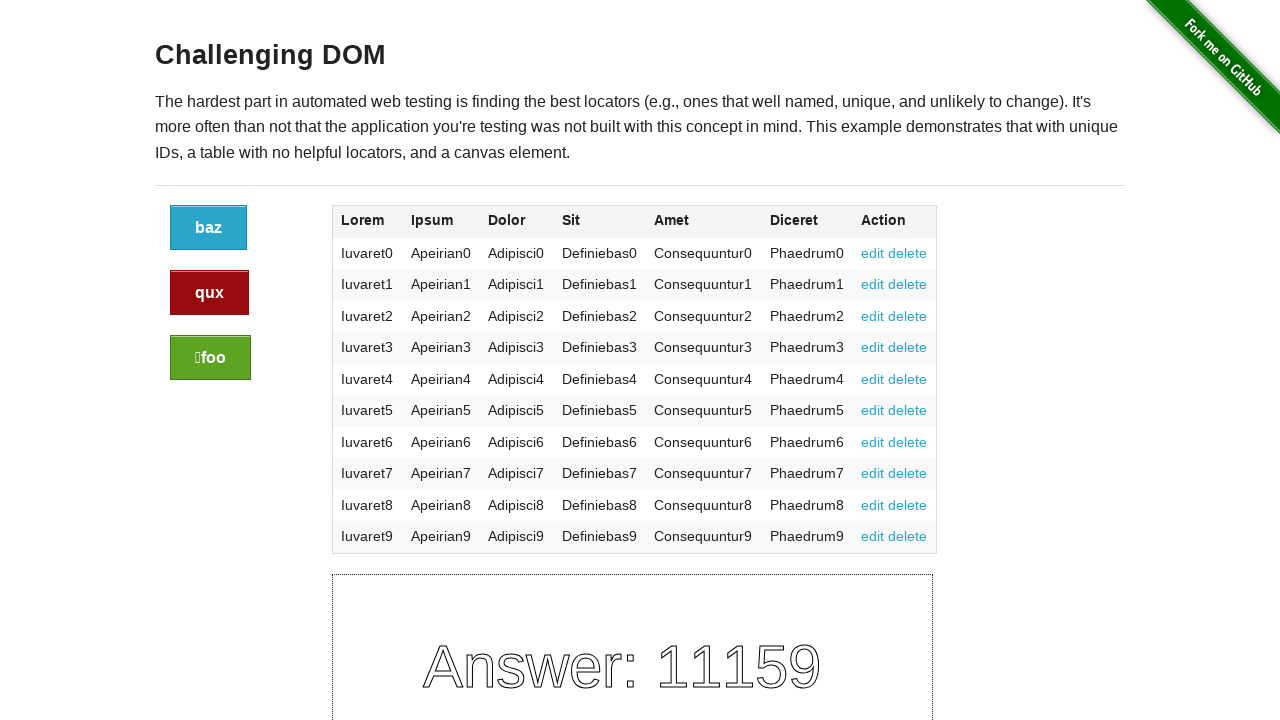

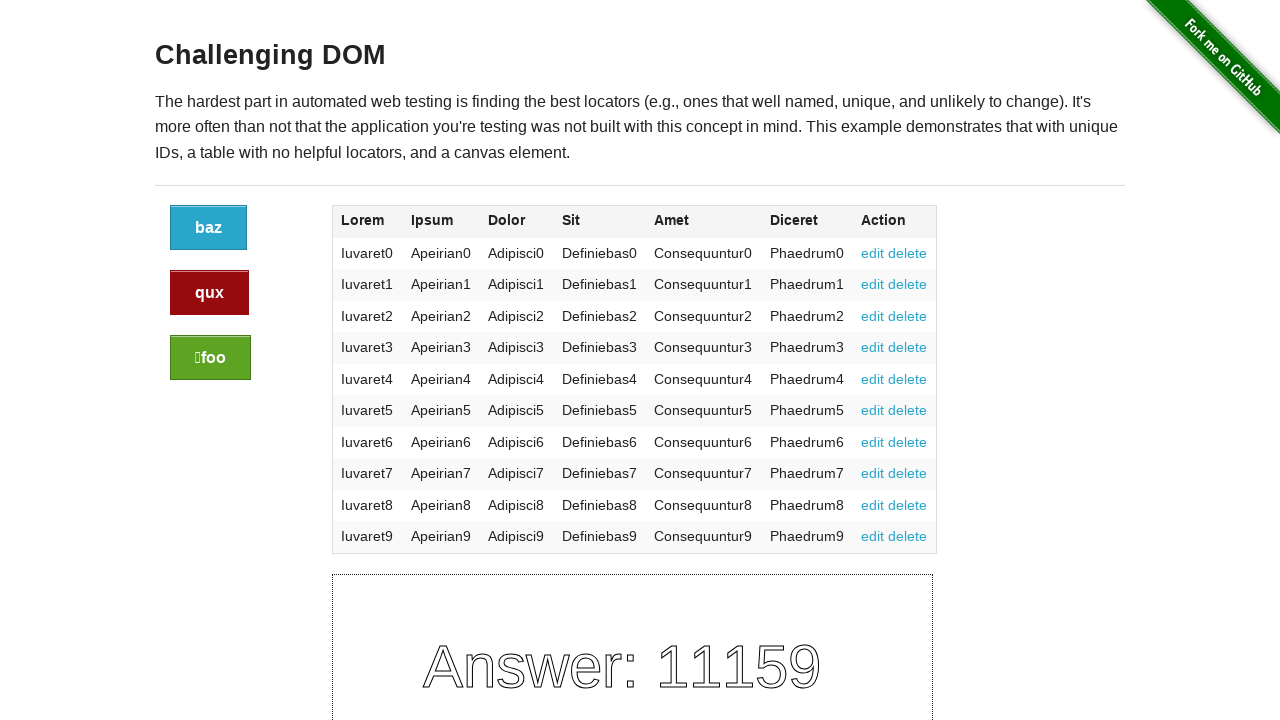